Navigates to a demo table page and interacts with employee data table to verify table structure and content

Starting URL: http://automationbykrishna.com

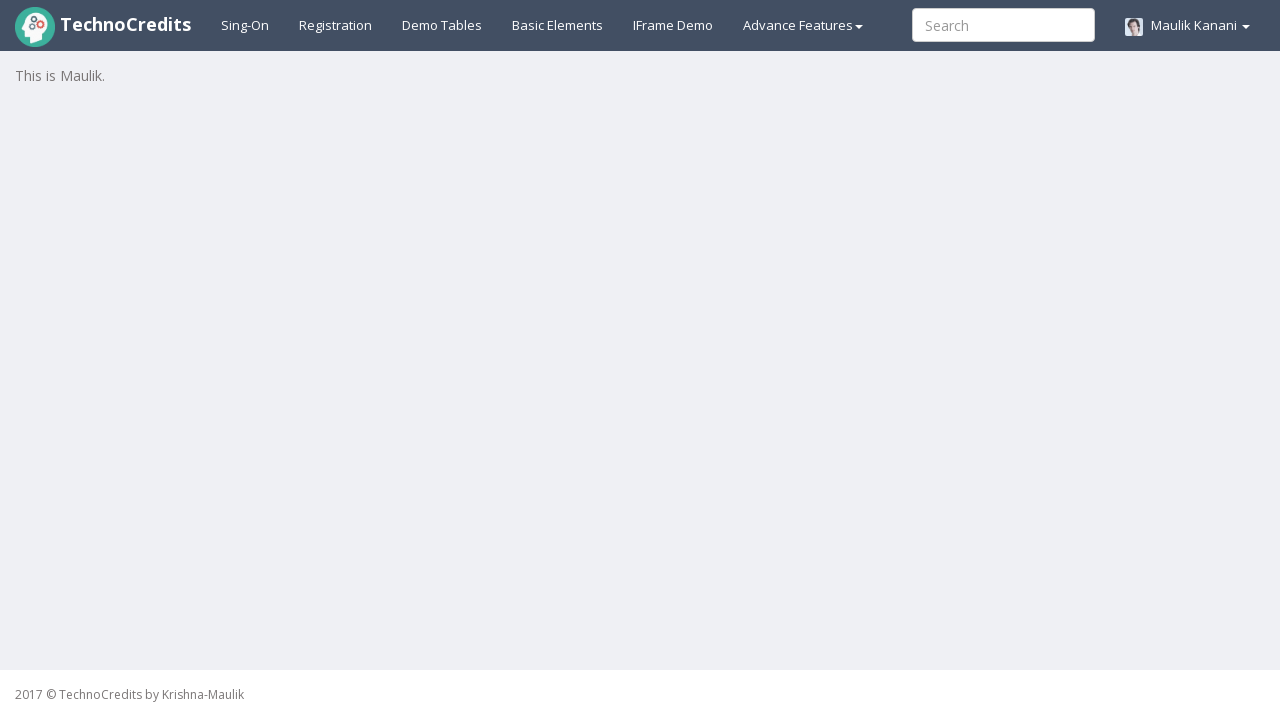

Clicked on demotable link to navigate to the table page at (442, 25) on xpath=//a[@id='demotable']
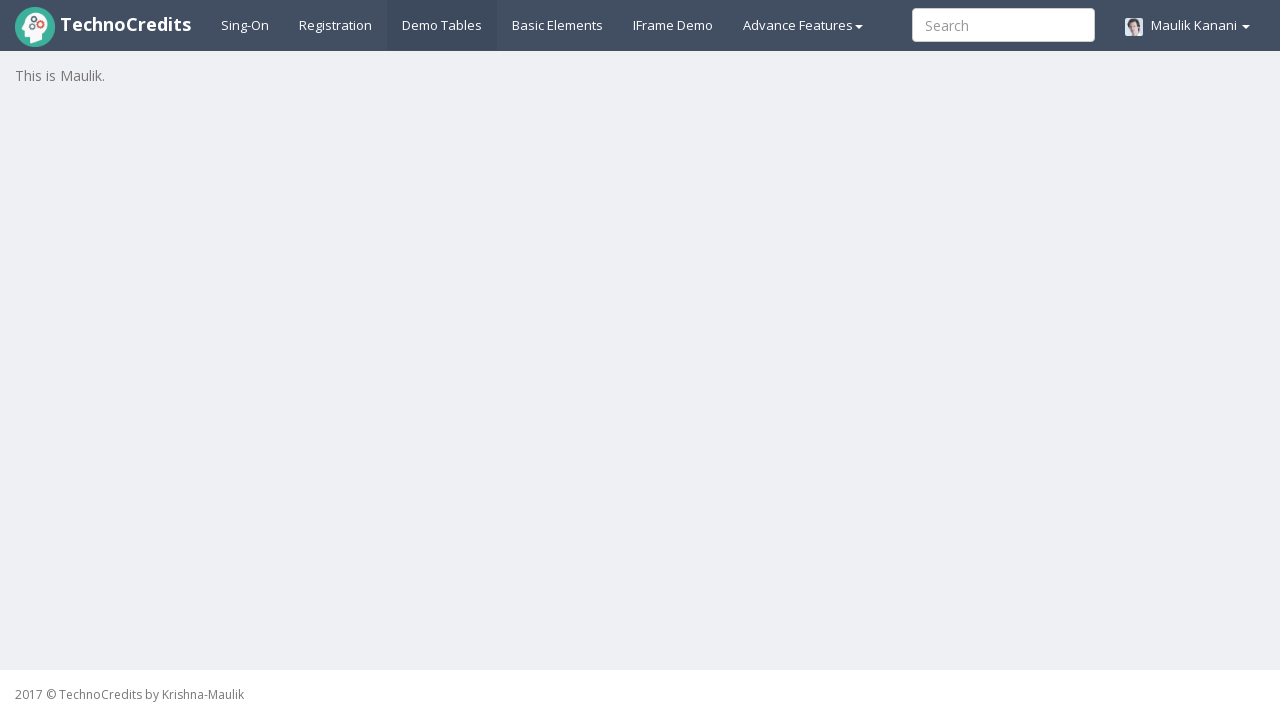

Employee data table became visible
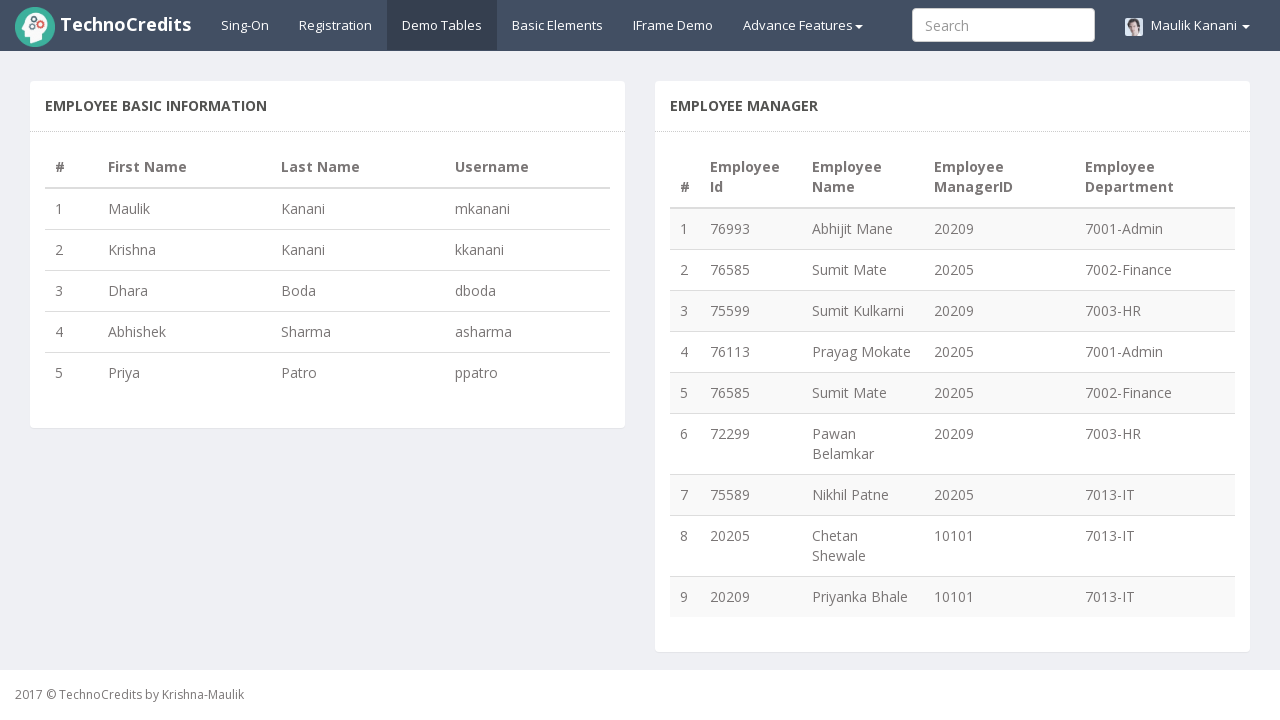

Table rows are present and loaded
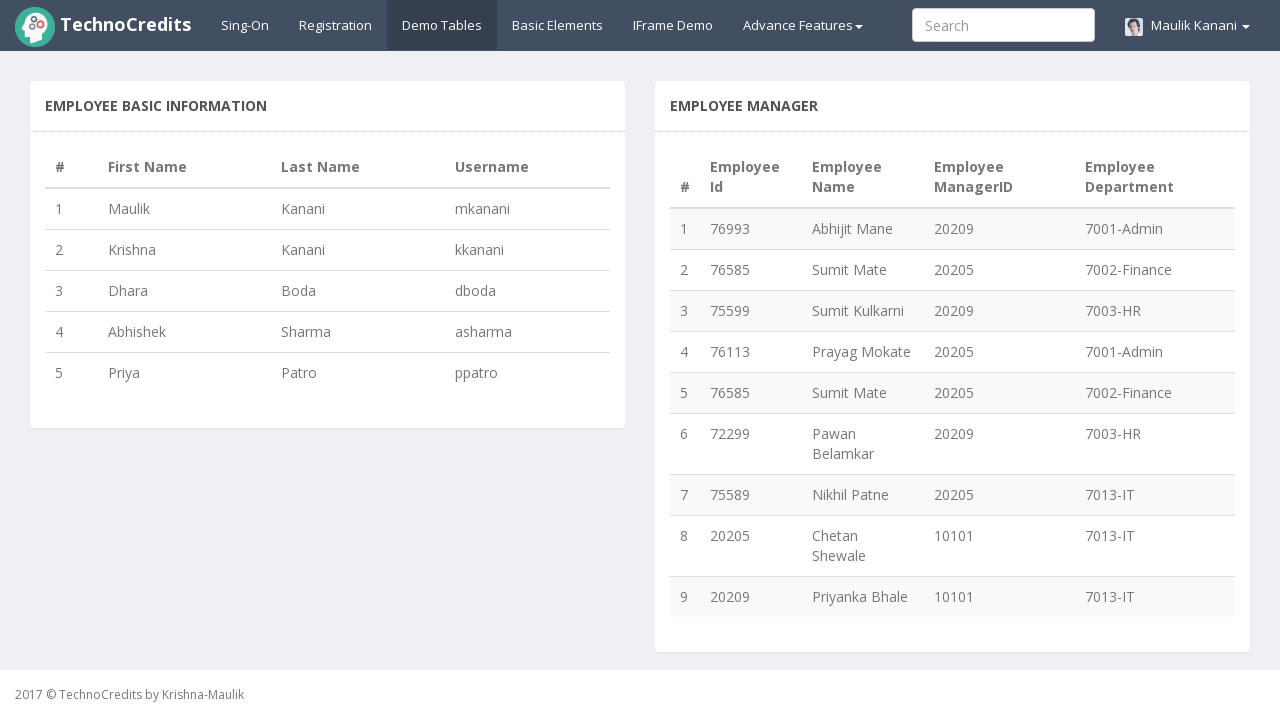

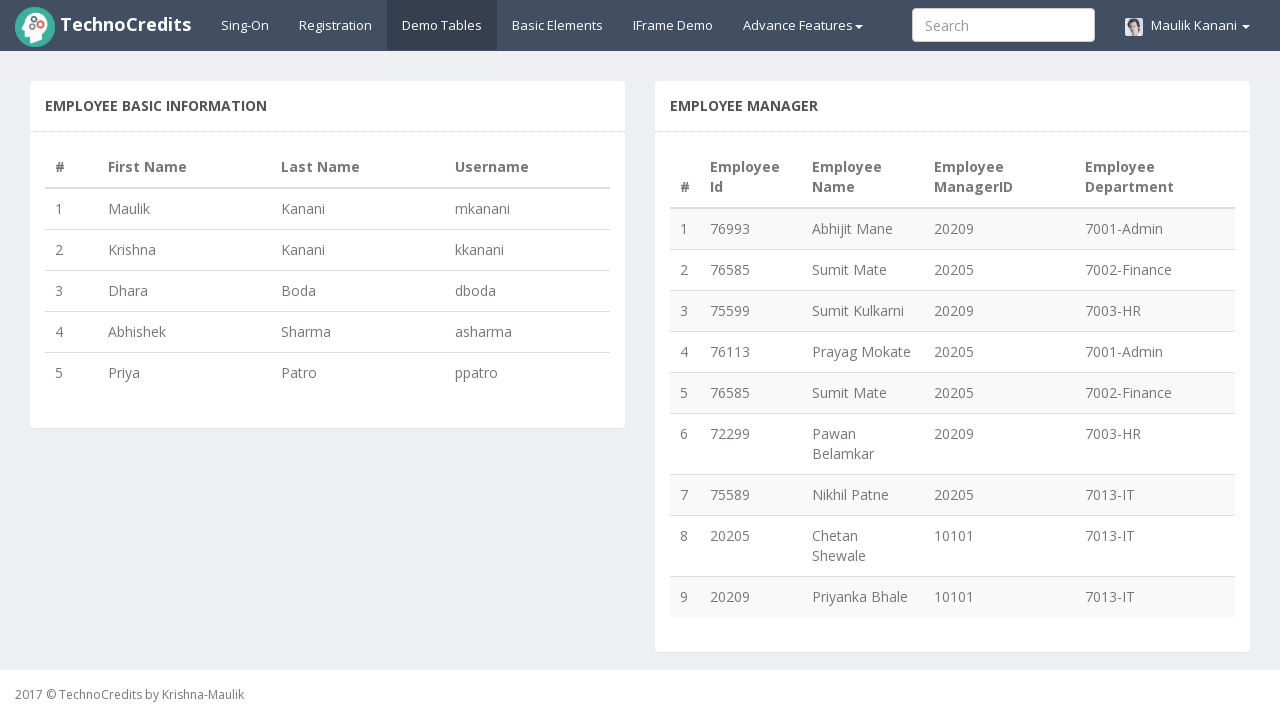